Tests adding a book to the shopping cart and verifies the cart displays correct item count and prices

Starting URL: https://practice.automationtesting.in/

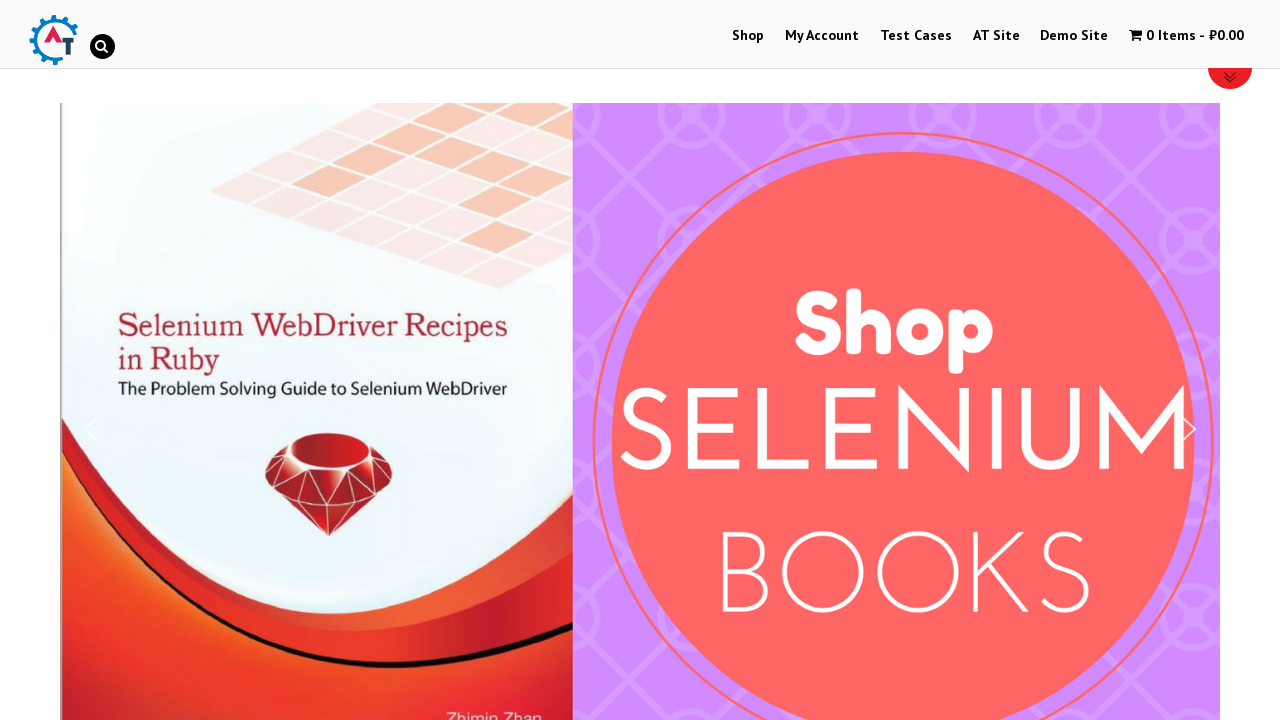

Clicked on Shop menu at (748, 36) on text=Shop
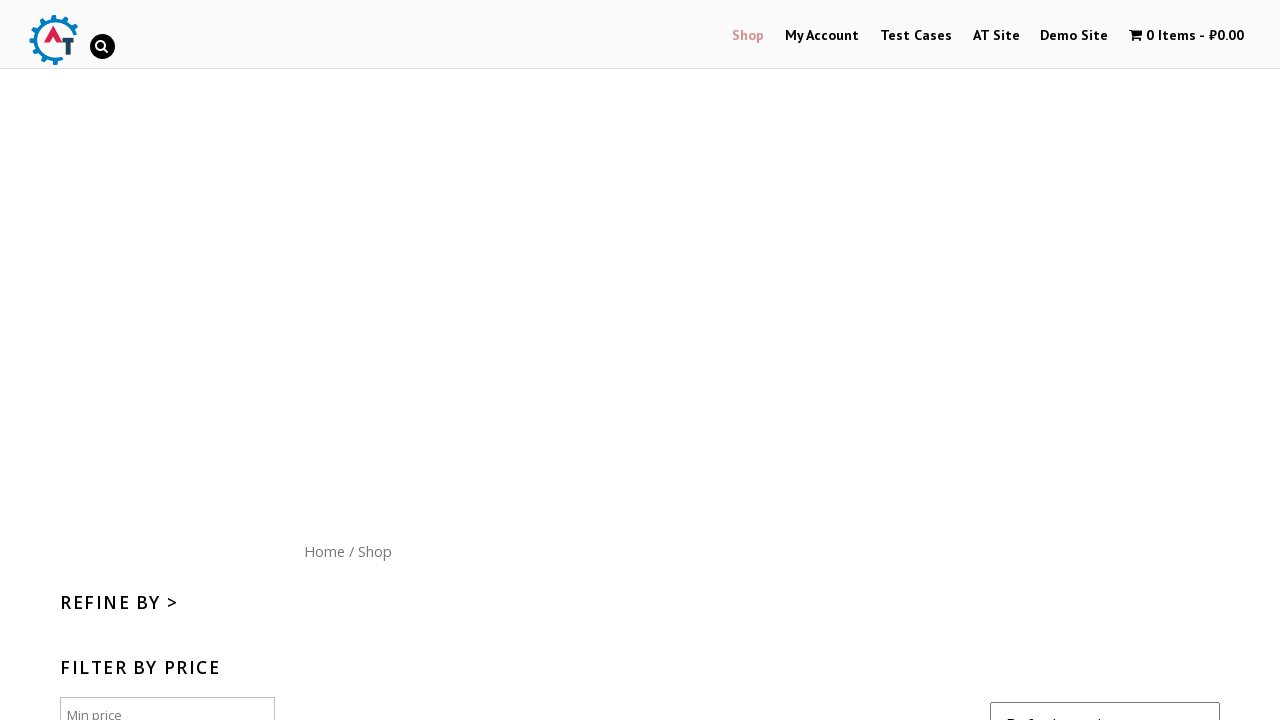

Clicked 'Add to Cart' button for book at (1115, 361) on .post-182>.button.product_type_simple.add_to_cart_button.ajax_add_to_cart
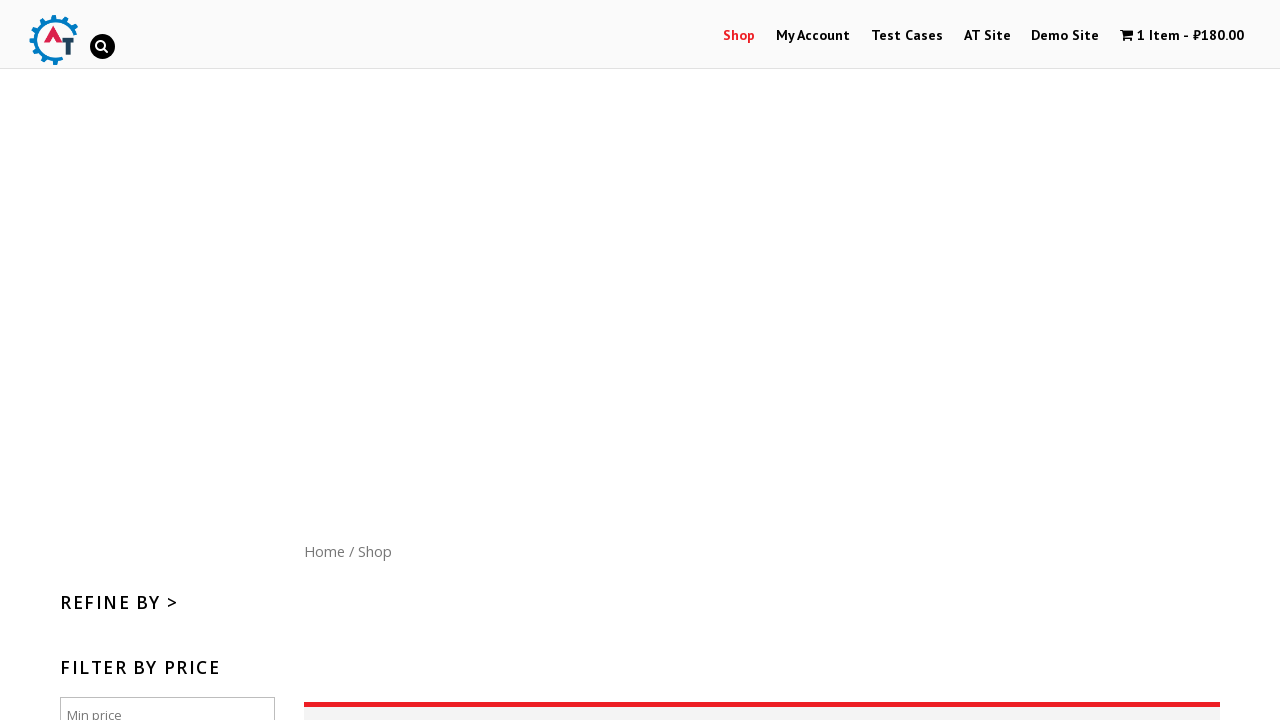

Waited for book to be added to cart
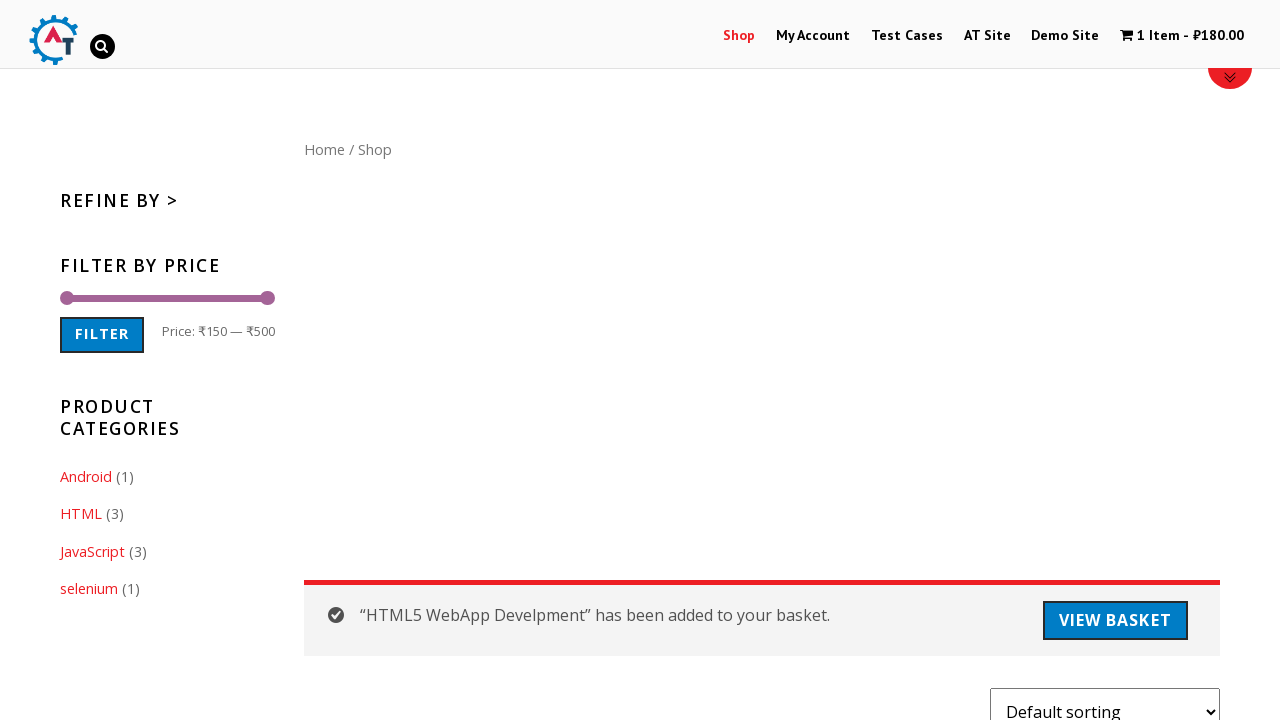

Clicked shopping cart icon to view cart at (1127, 35) on .wpmenucart-icon-shopping-cart-0
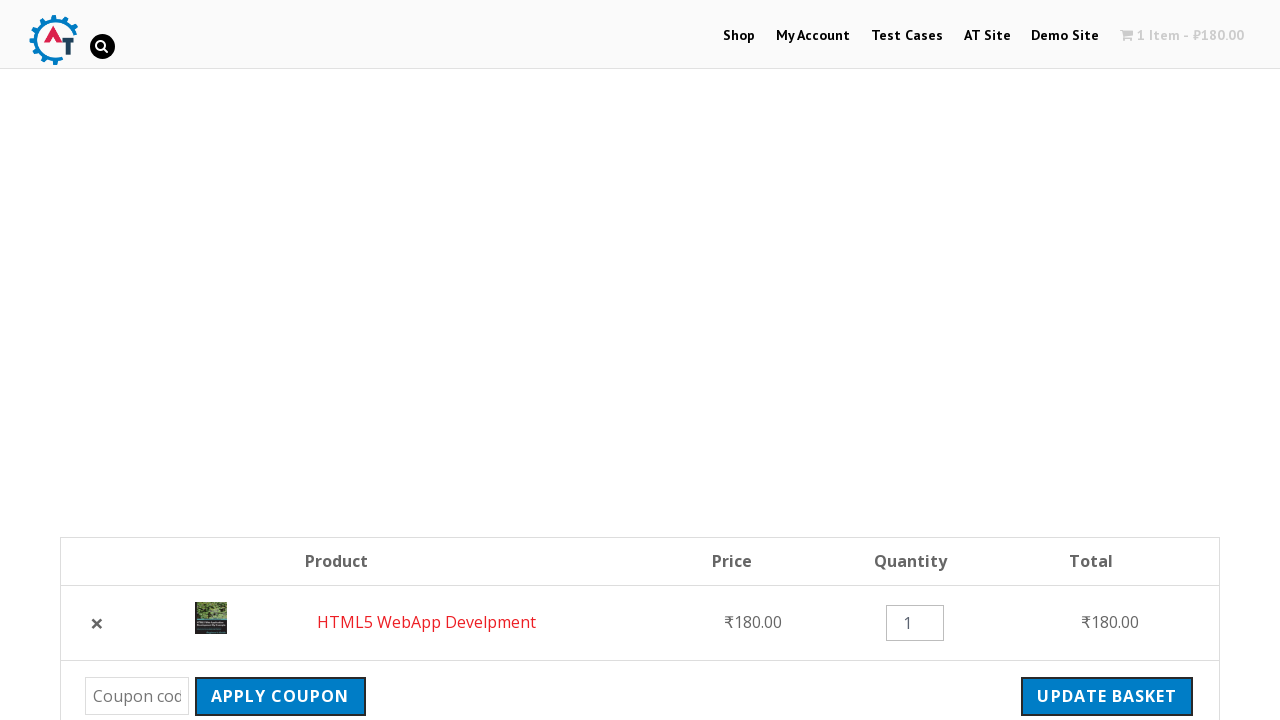

Cart subtotal price loaded
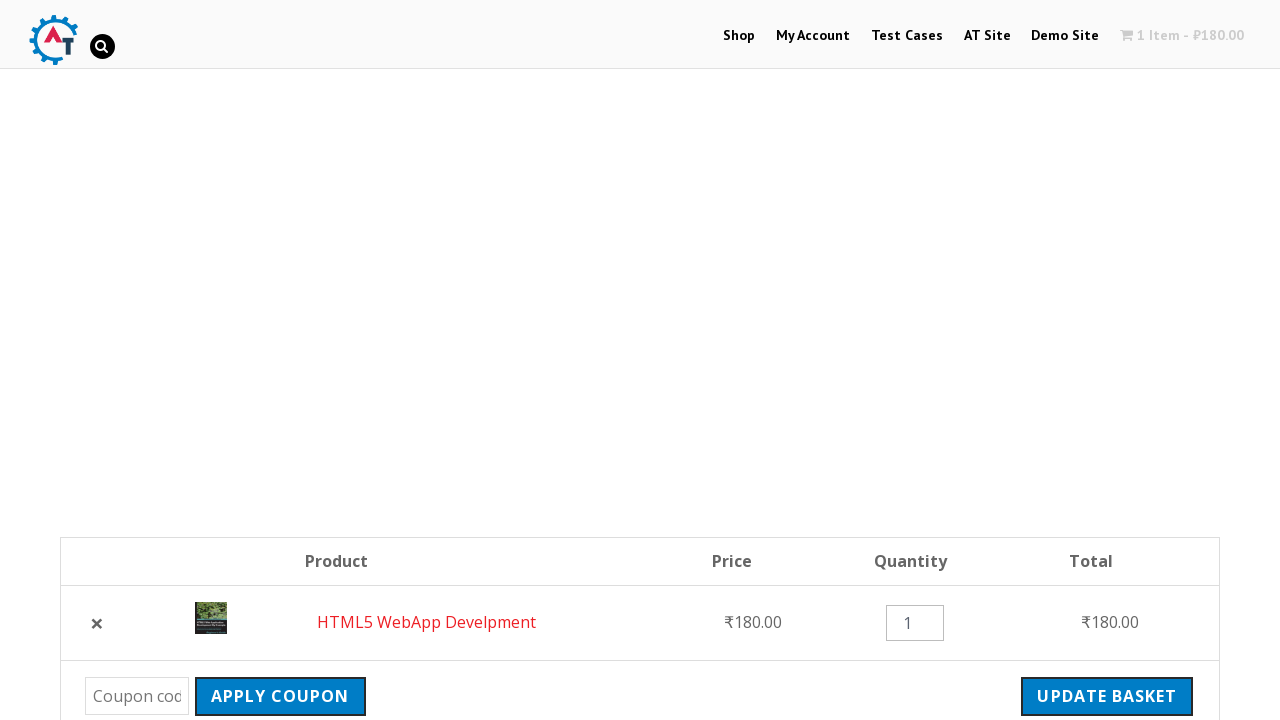

Cart order total loaded
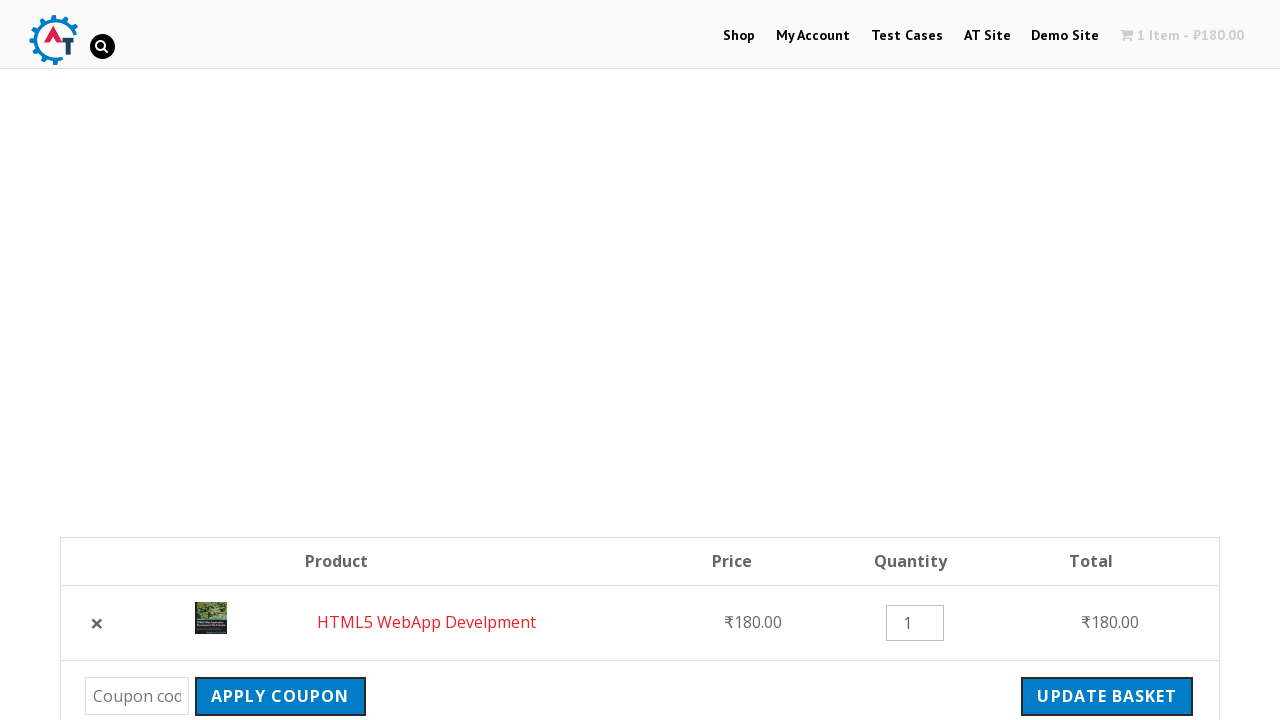

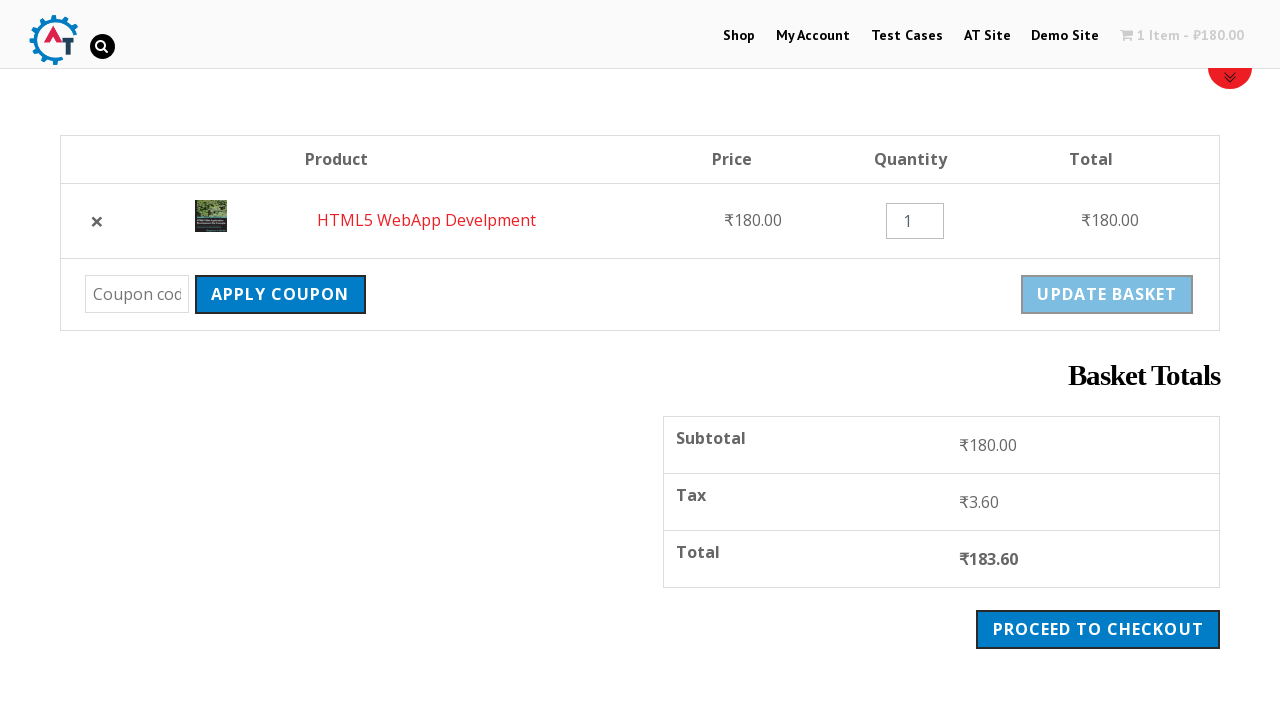